Navigates to a blog page and verifies the structure of a web table by checking for table rows and columns

Starting URL: https://omayo.blogspot.com/

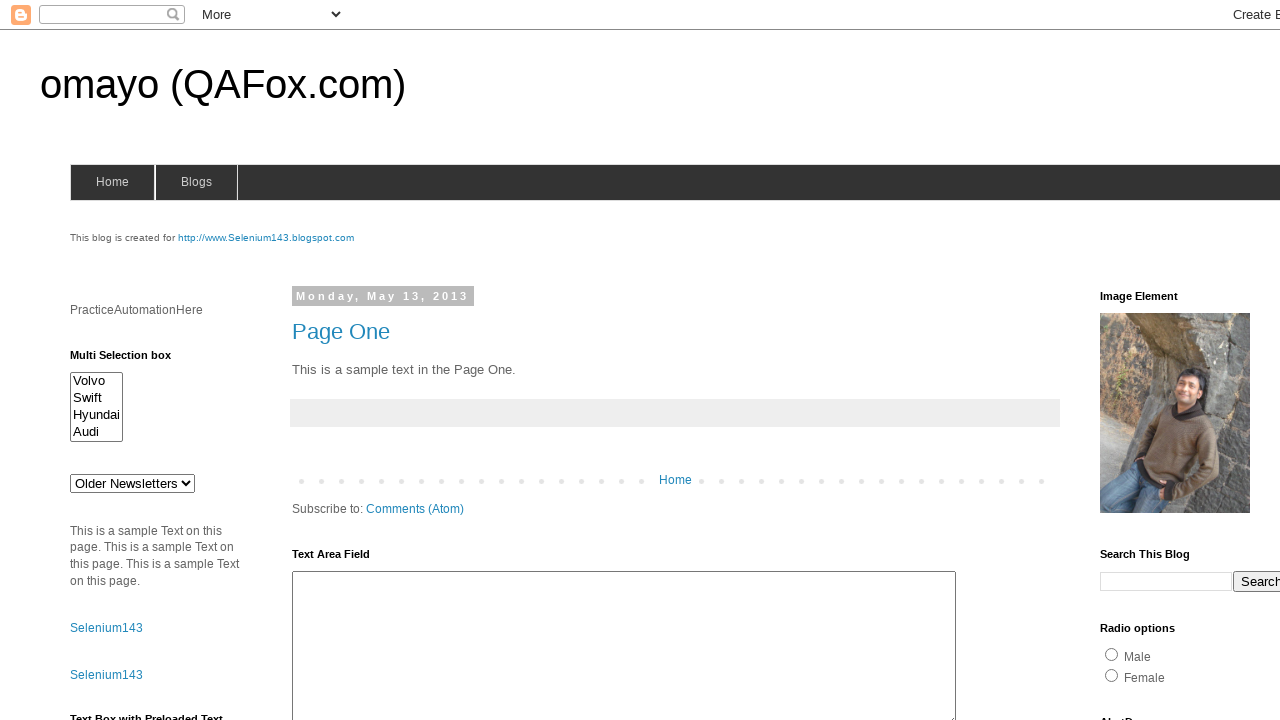

Navigated to https://omayo.blogspot.com/
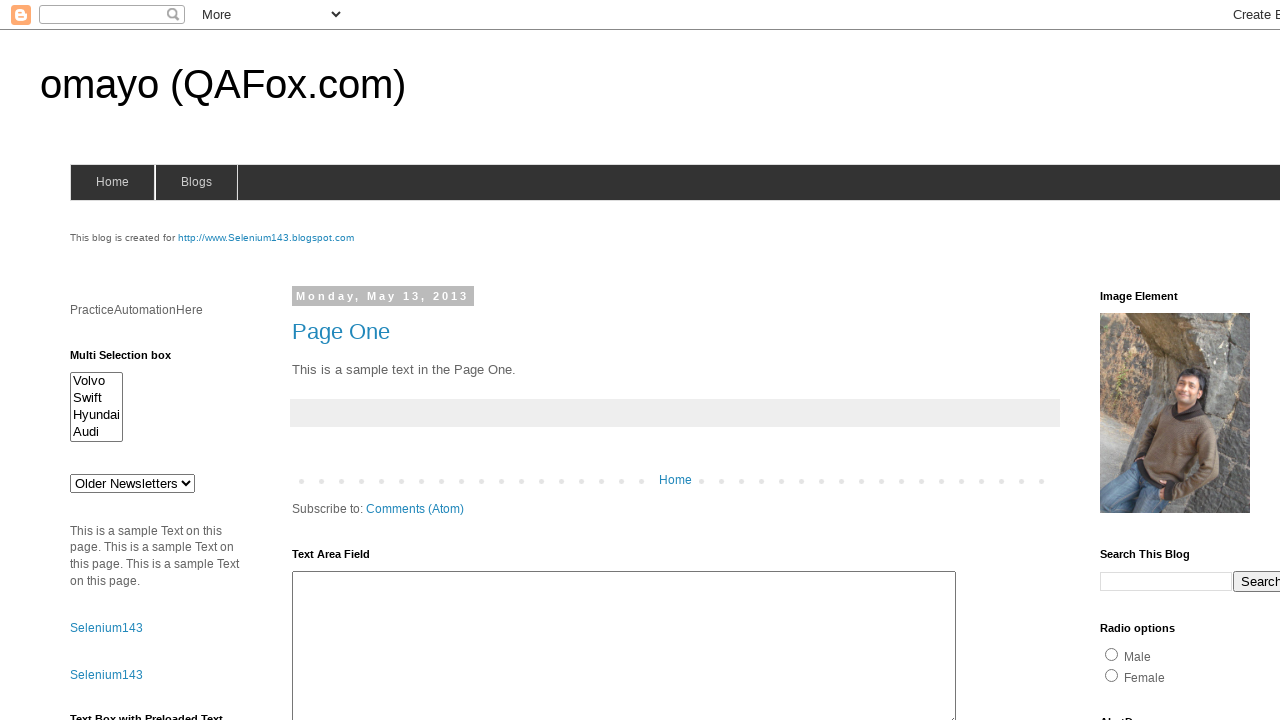

Table#table1 element is present on the page
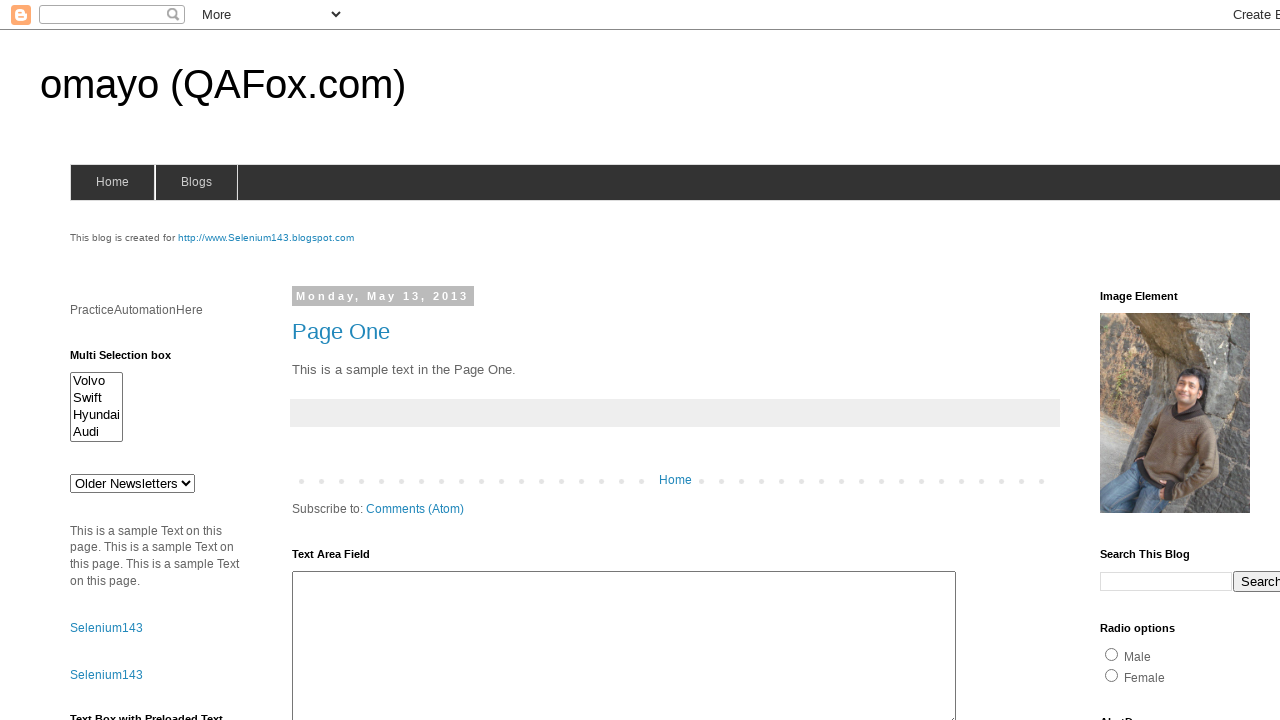

Table rows are present in table#table1
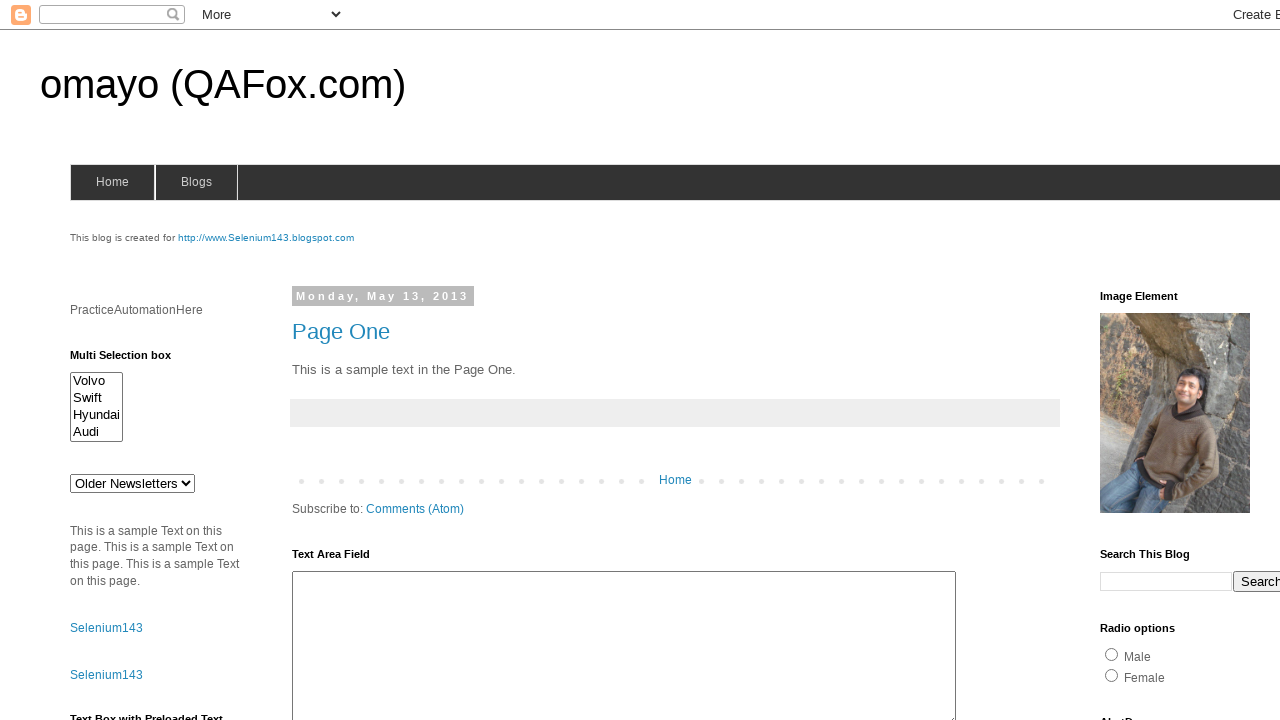

Table headers are present in table#table1
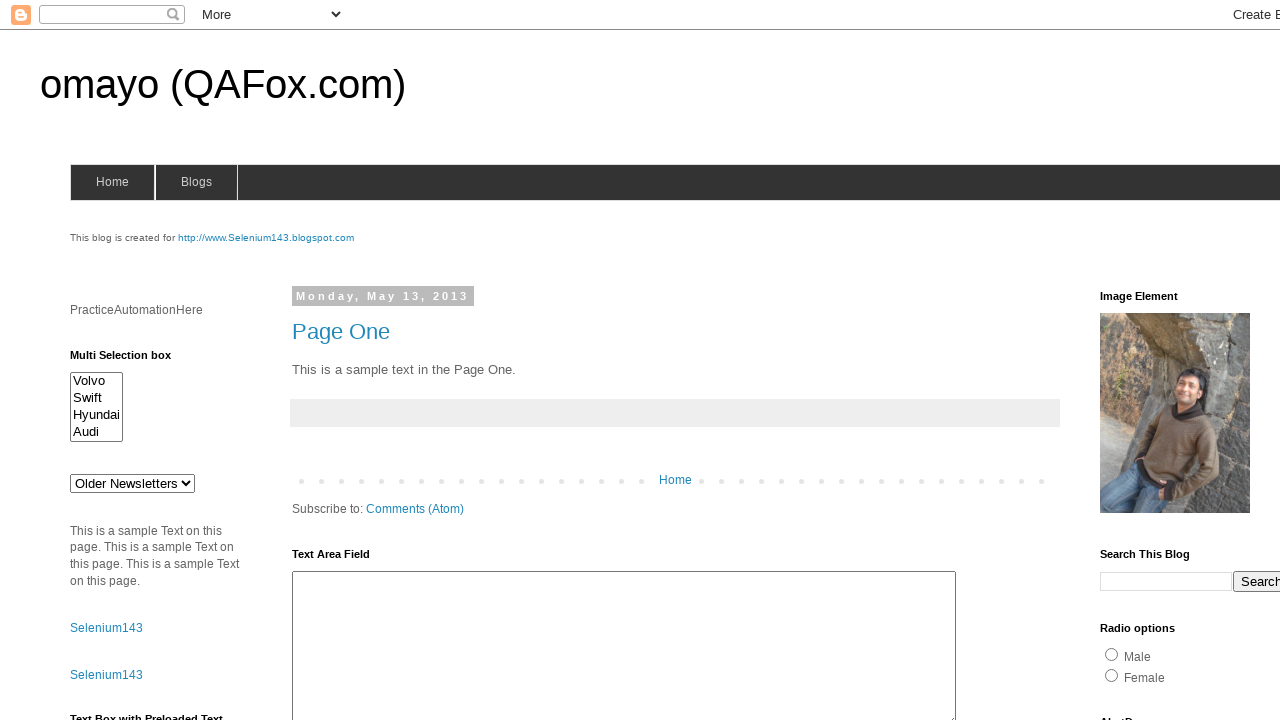

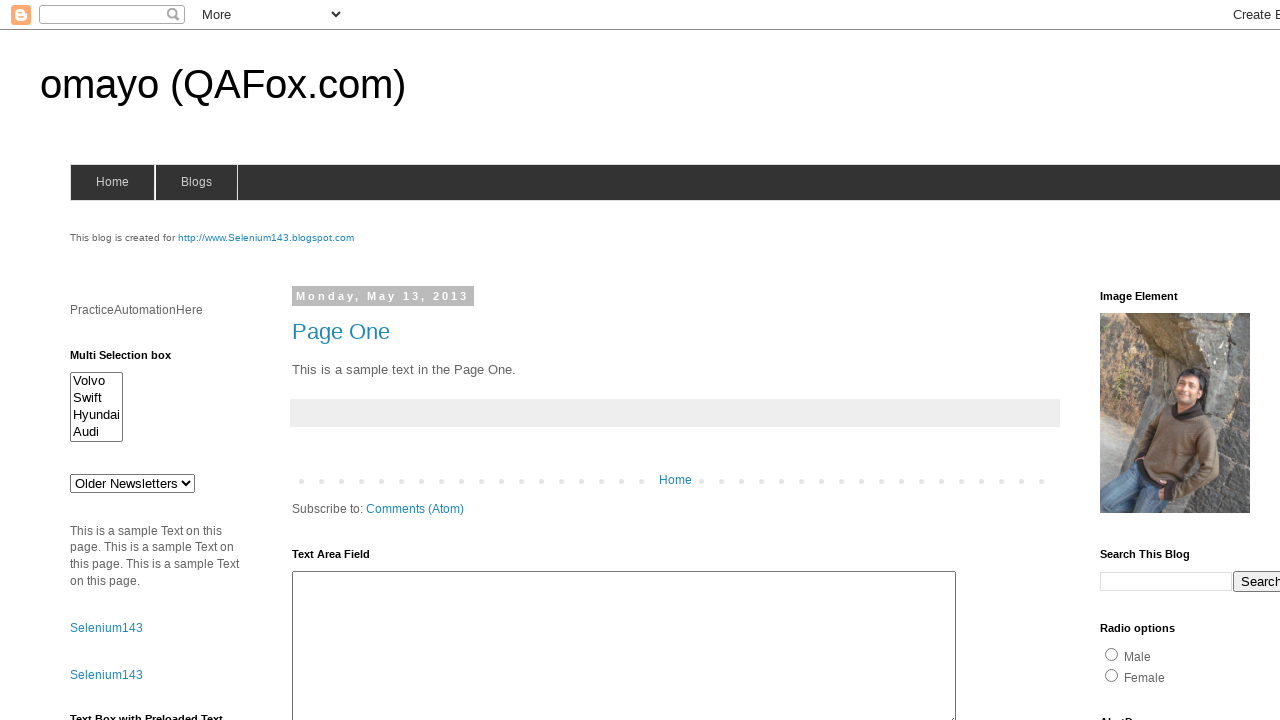